Navigates to DuckDuckGo's main search page and verifies it loads successfully

Starting URL: https://duckduckgo.com/

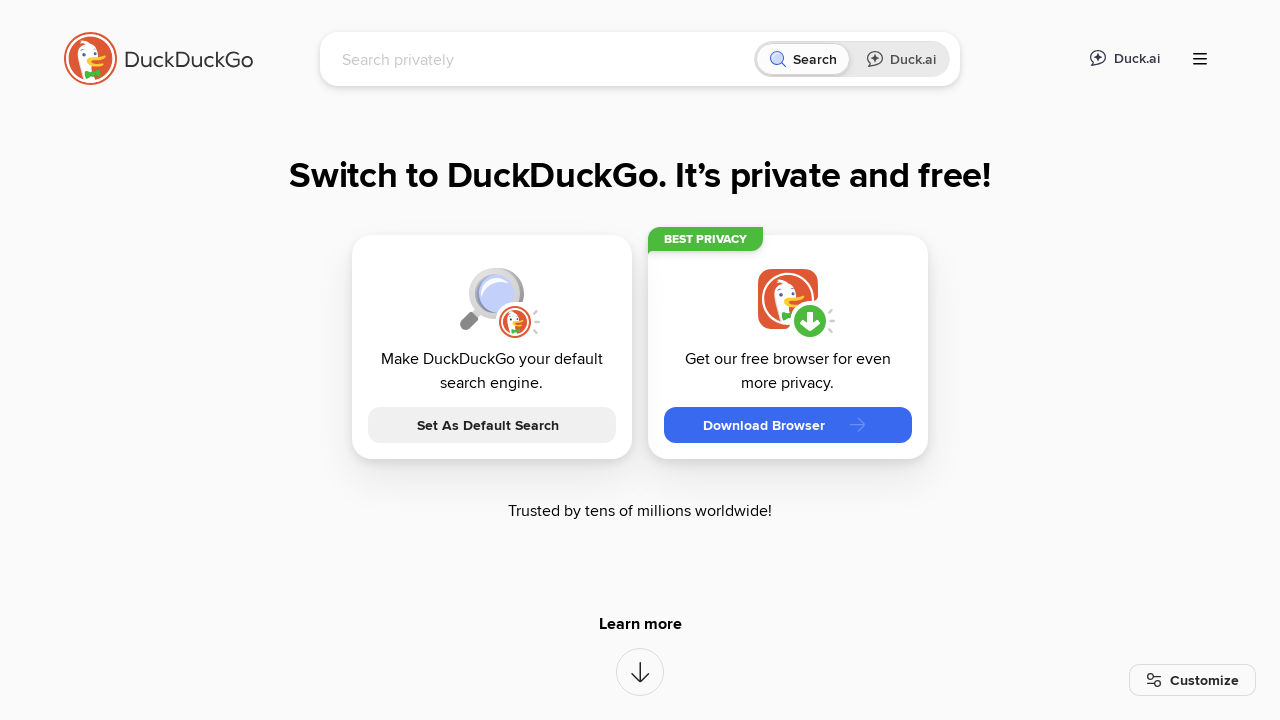

DuckDuckGo search input field loaded
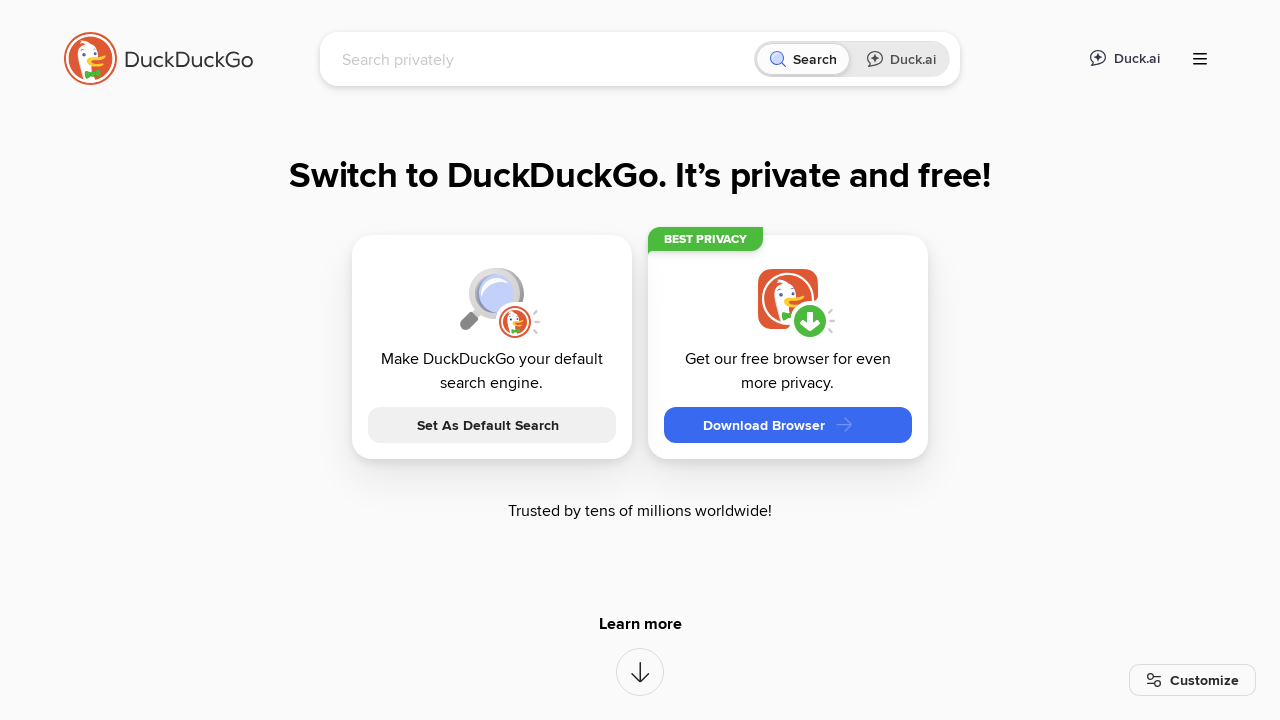

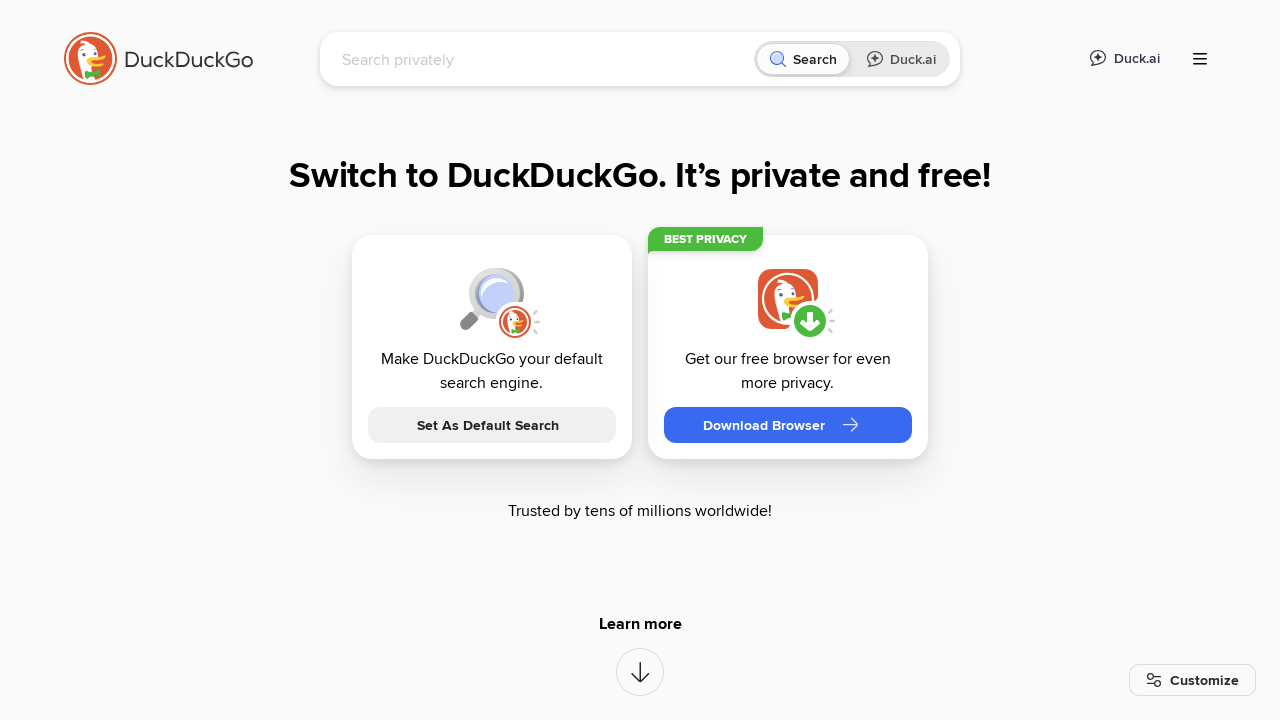